Tests an interactive math exercise by waiting for a price to reach 100, clicking a book button, reading a value, calculating a logarithmic function result, filling in the answer, and submitting it.

Starting URL: http://suninjuly.github.io/explicit_wait2.html

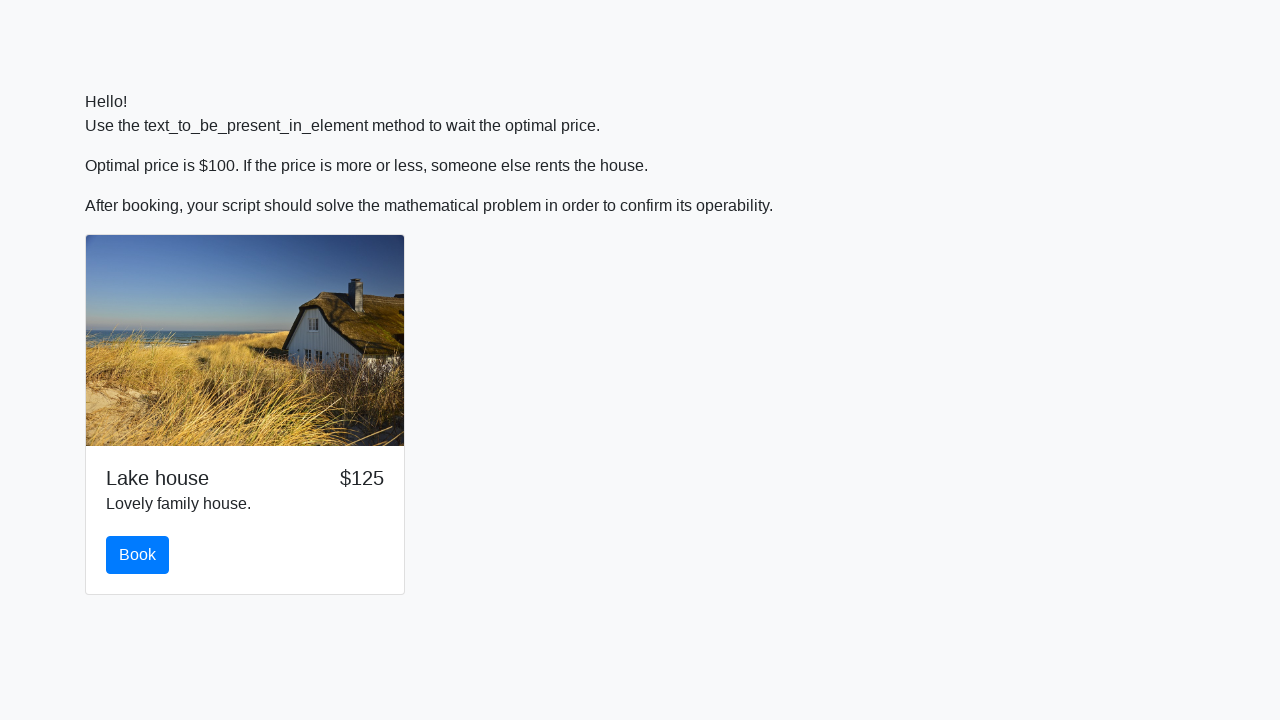

Waited for price element to reach 100
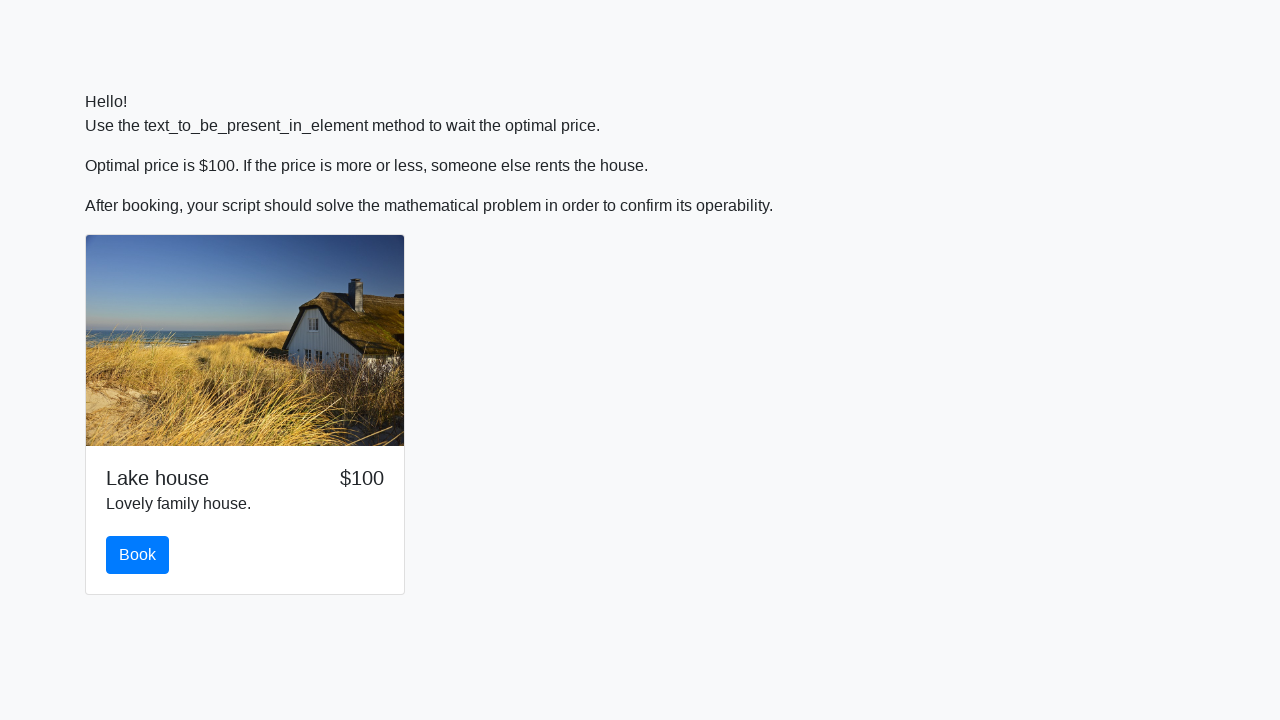

Clicked the book button at (138, 555) on #book
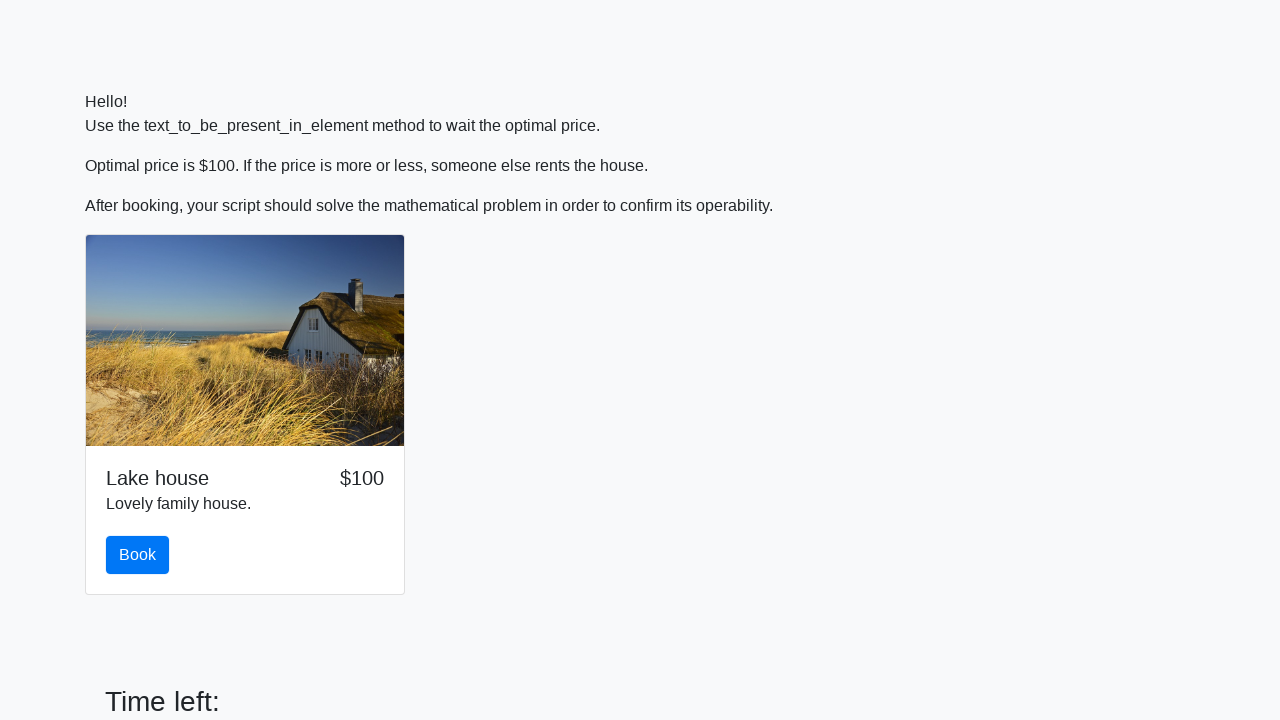

Read x value from input_value element: 733
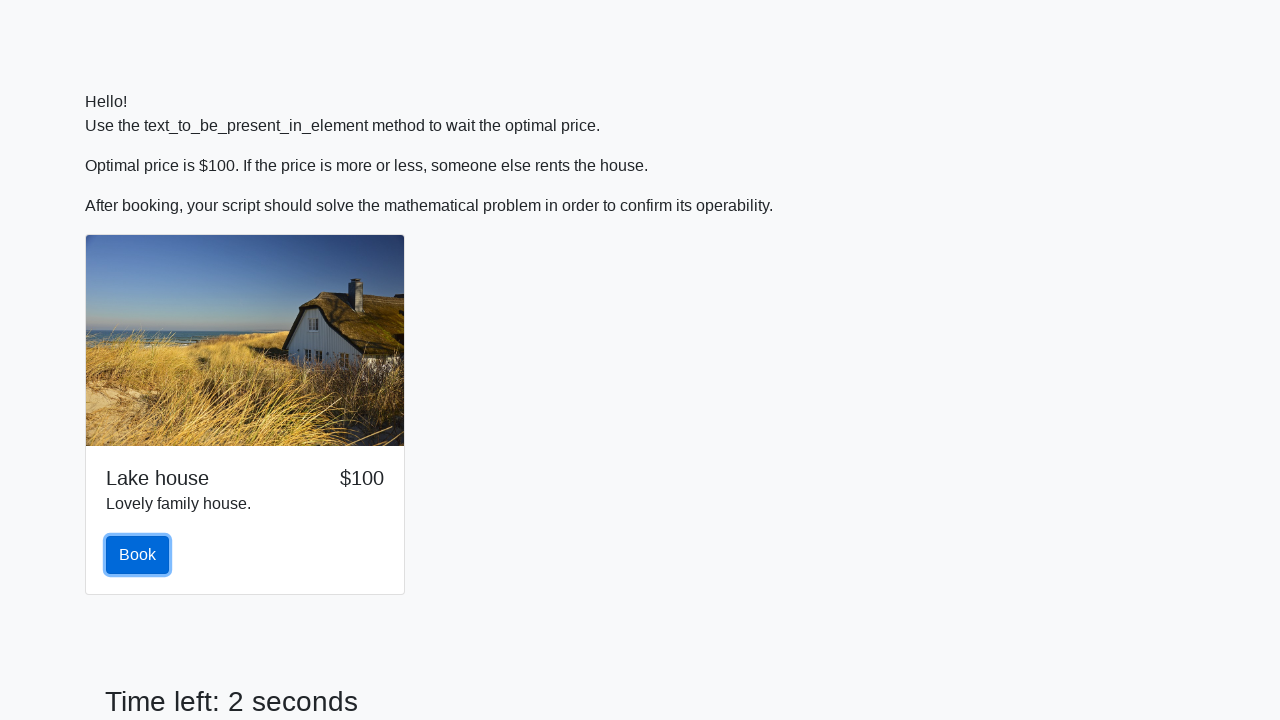

Calculated logarithmic function result: y = 2.317969180494312
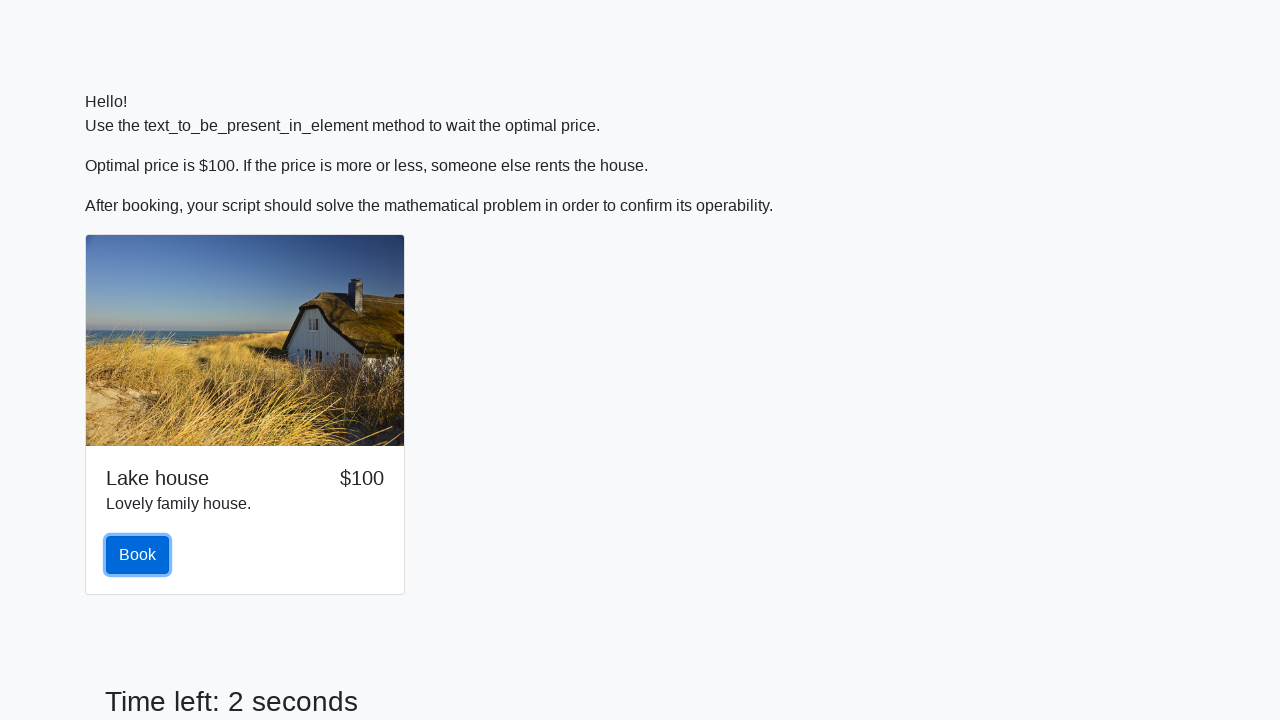

Filled answer field with calculated value: 2.317969180494312 on #answer
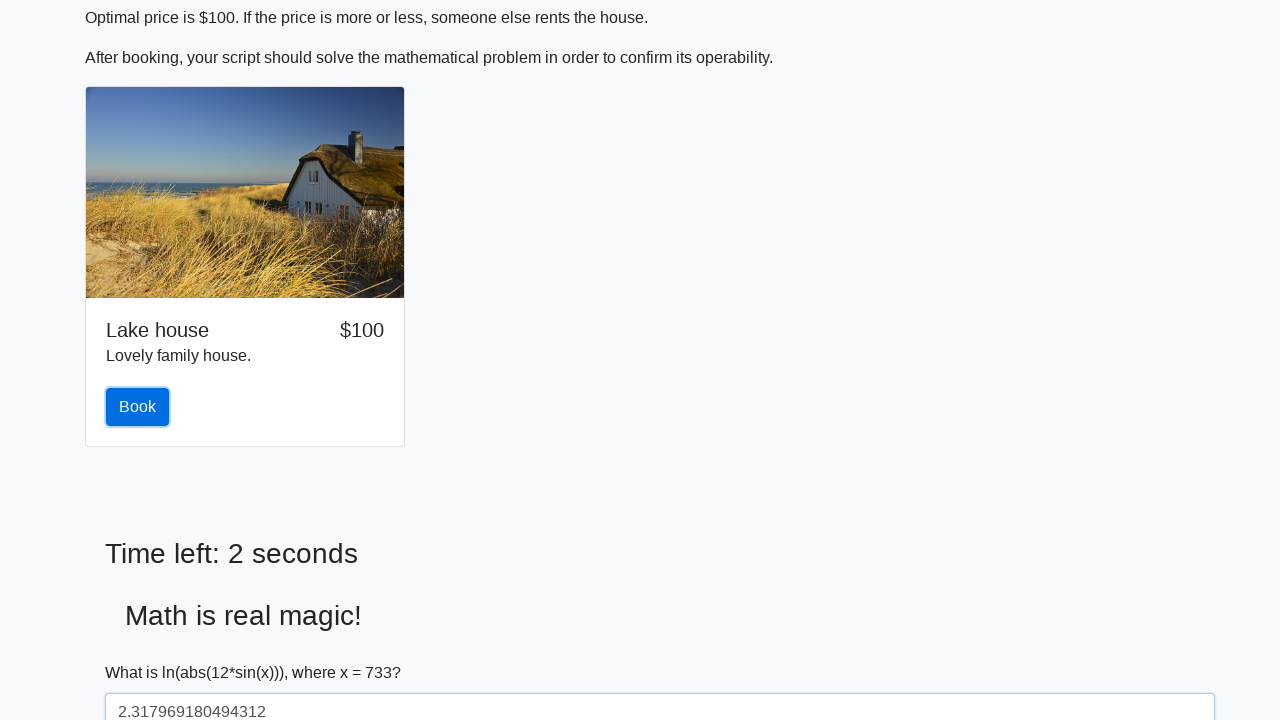

Clicked the solve button to submit answer at (143, 651) on #solve
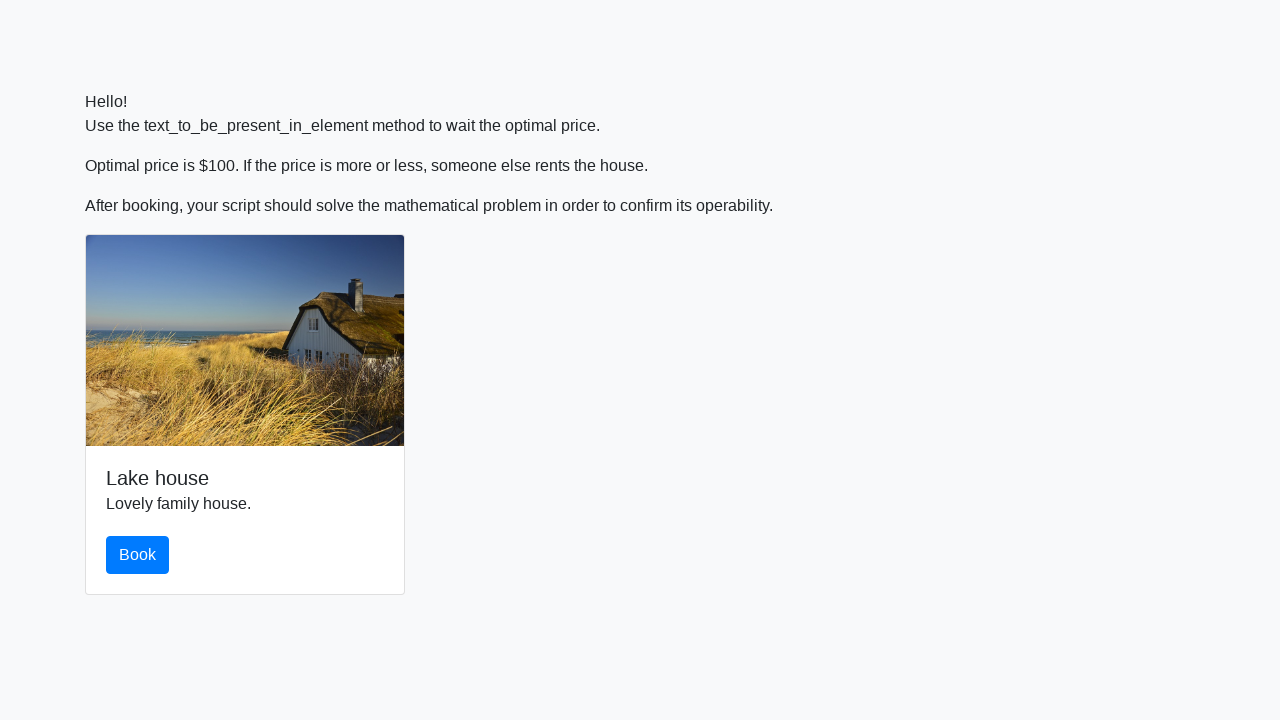

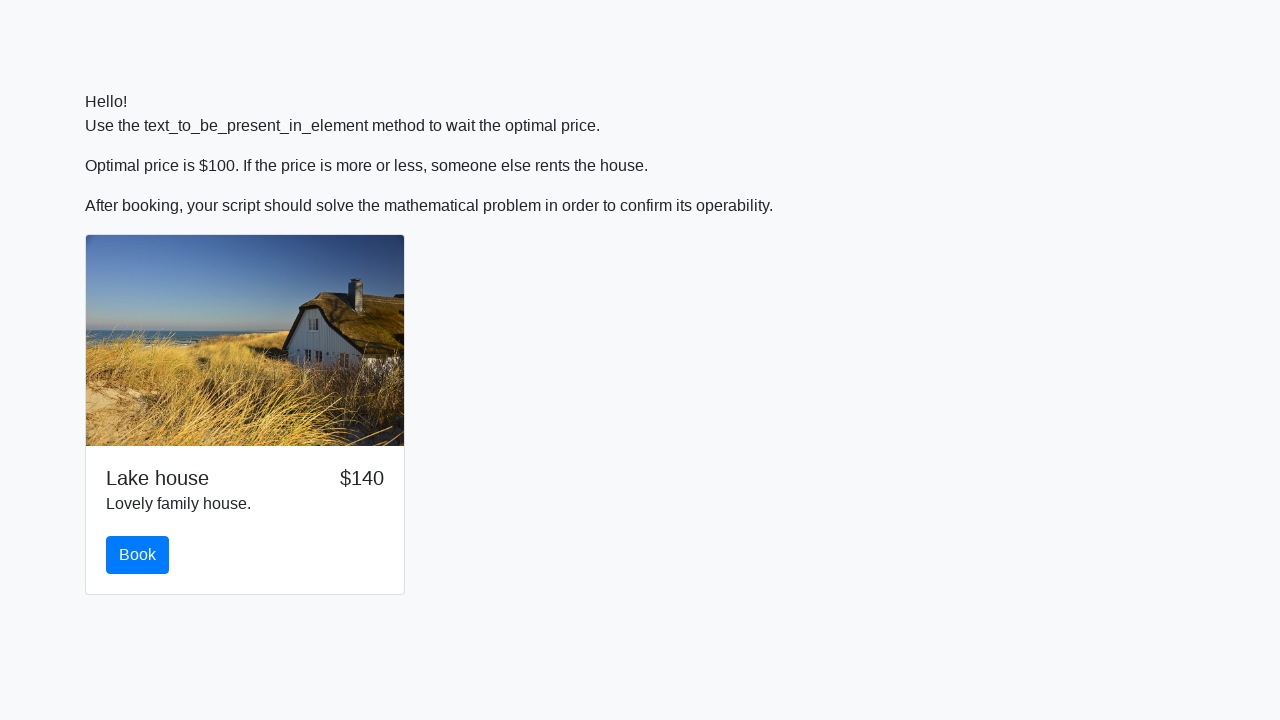